Tests drag and drop functionality by dragging an element from column A to column B on a demo page

Starting URL: https://the-internet.herokuapp.com/drag_and_drop

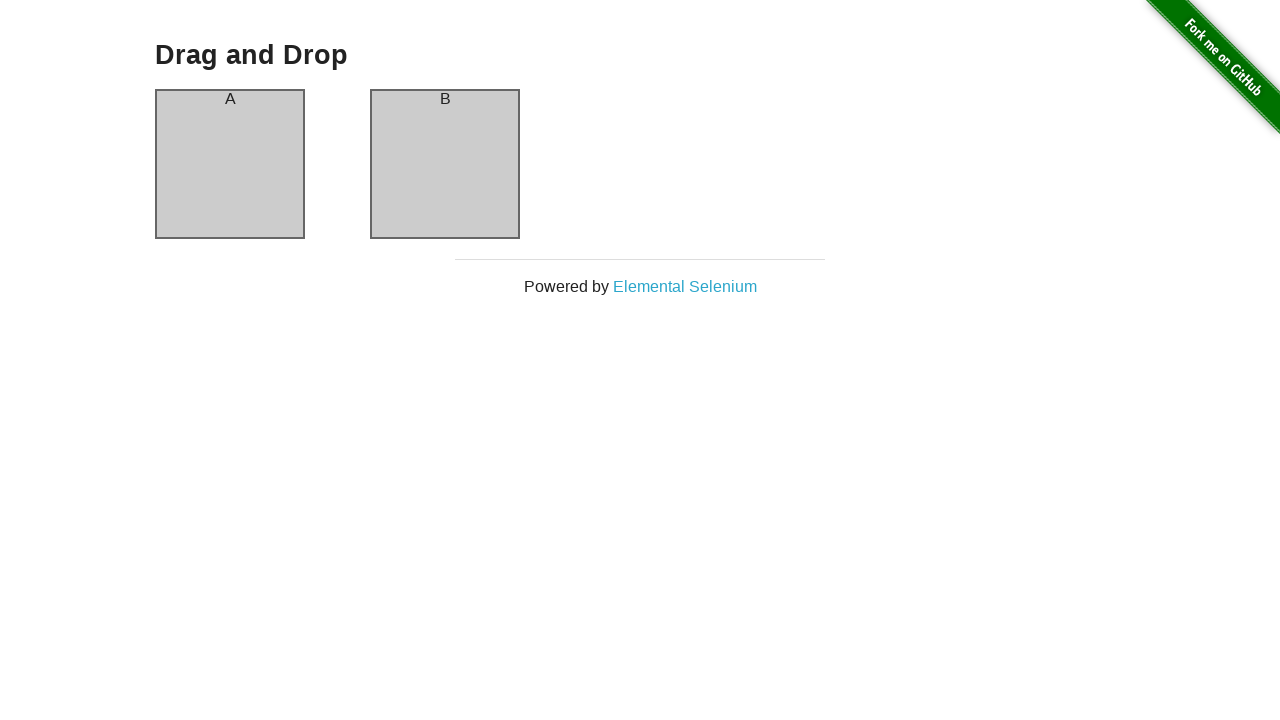

Located source element in column A
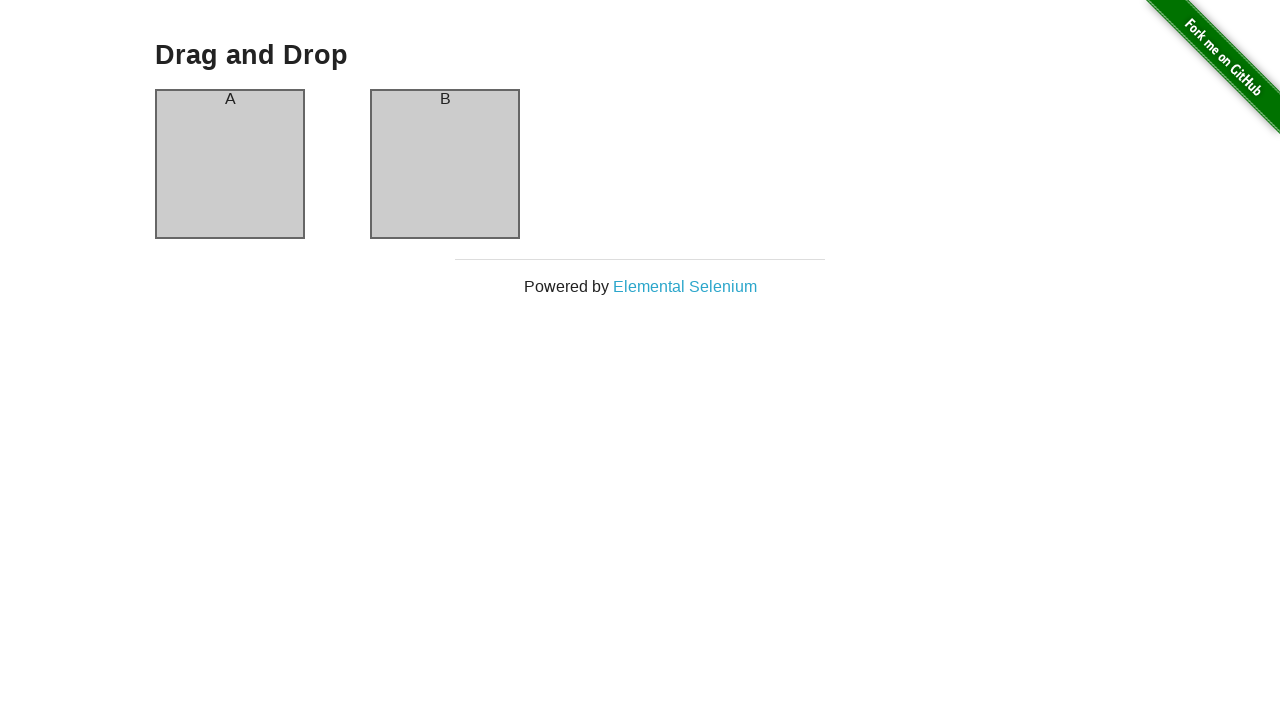

Located destination element in column B
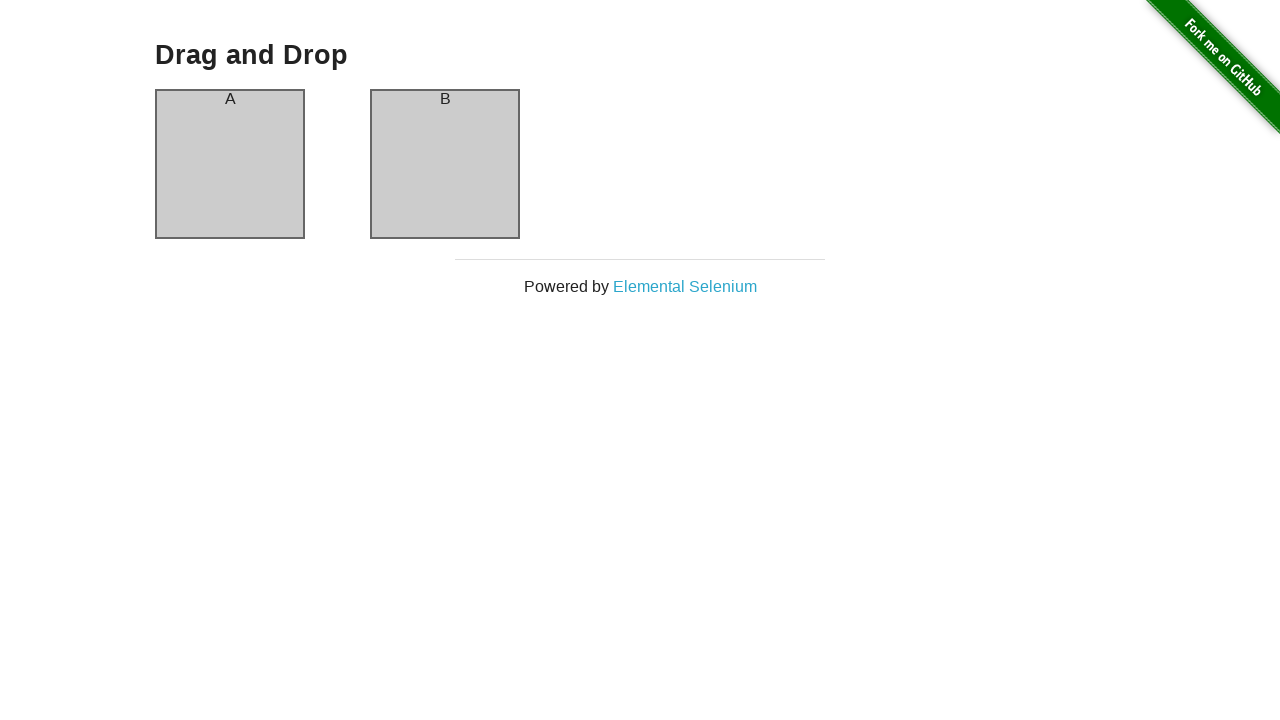

Dragged element from column A to column B at (445, 164)
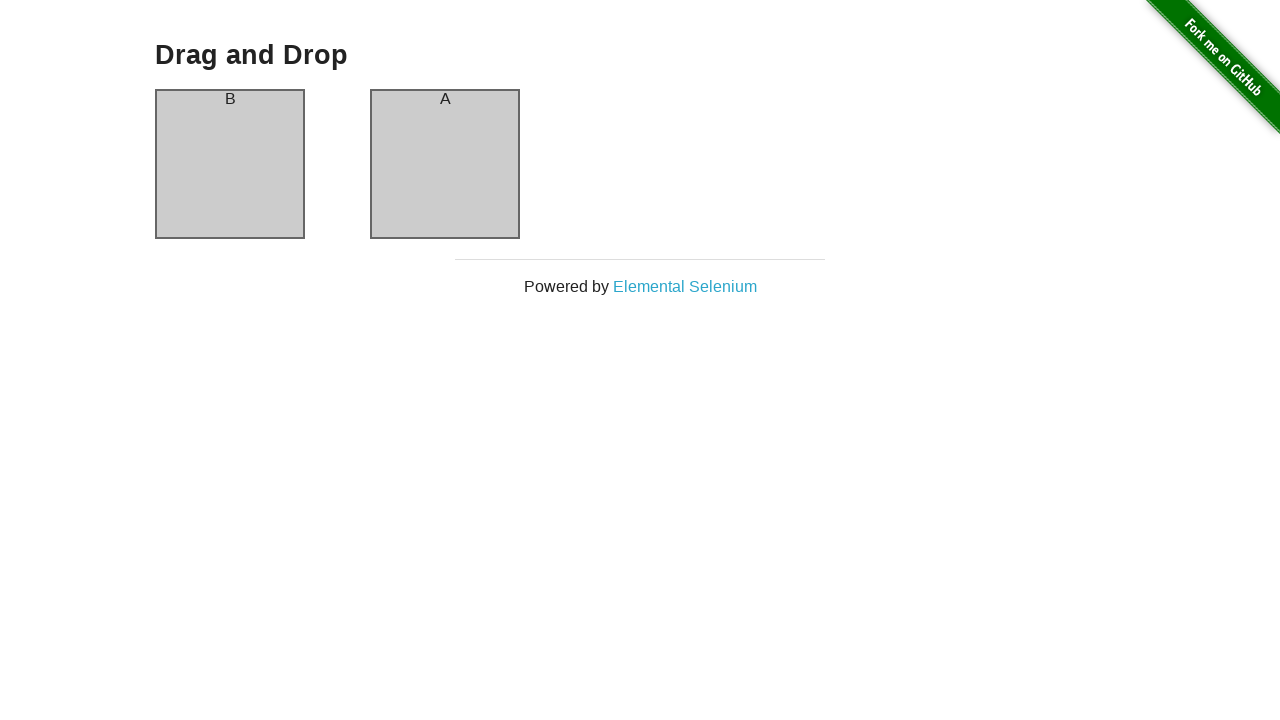

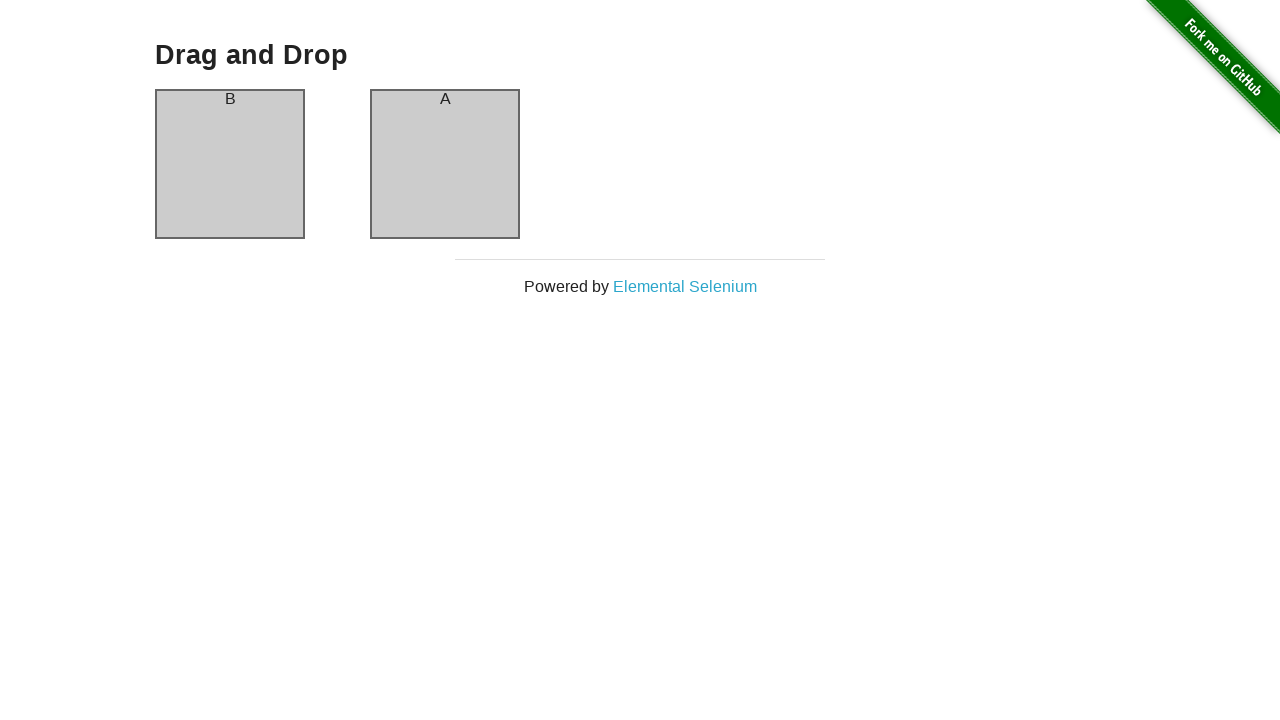